Tests clicking the JS Confirm button, accepting the confirmation dialog, and verifying the result message

Starting URL: https://the-internet.herokuapp.com/javascript_alerts

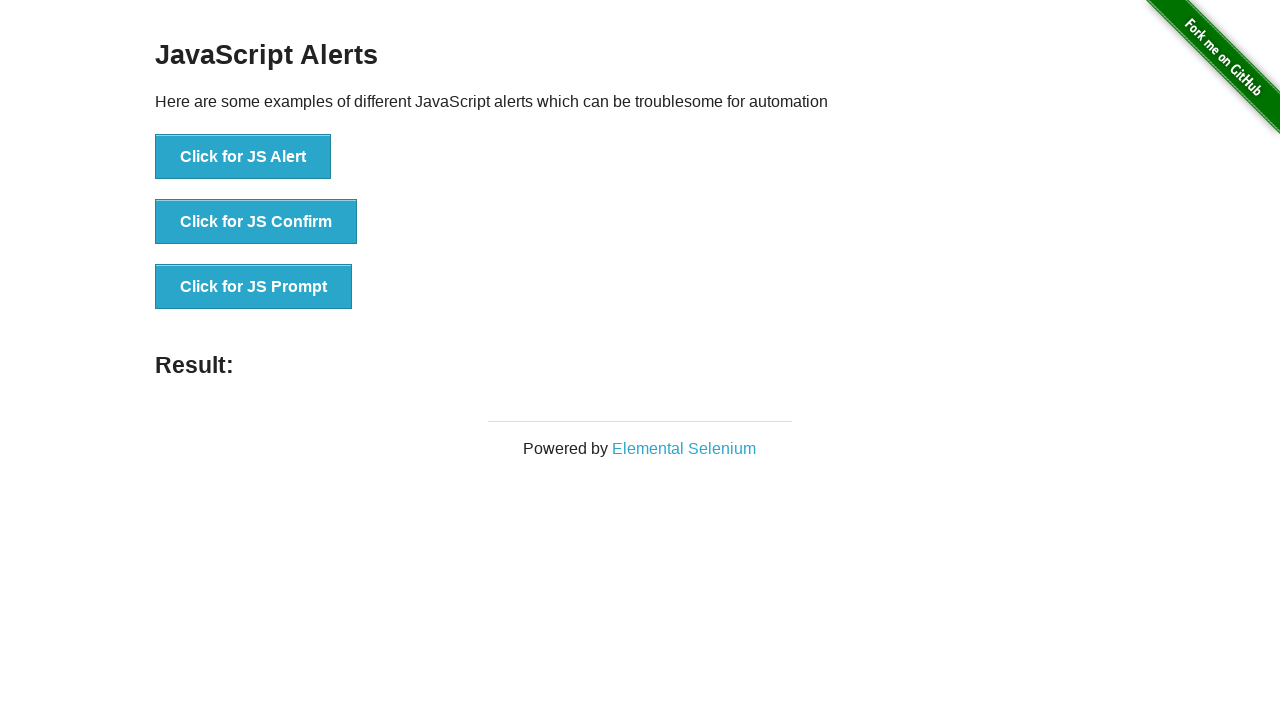

Set up dialog handler to accept confirmation dialogs
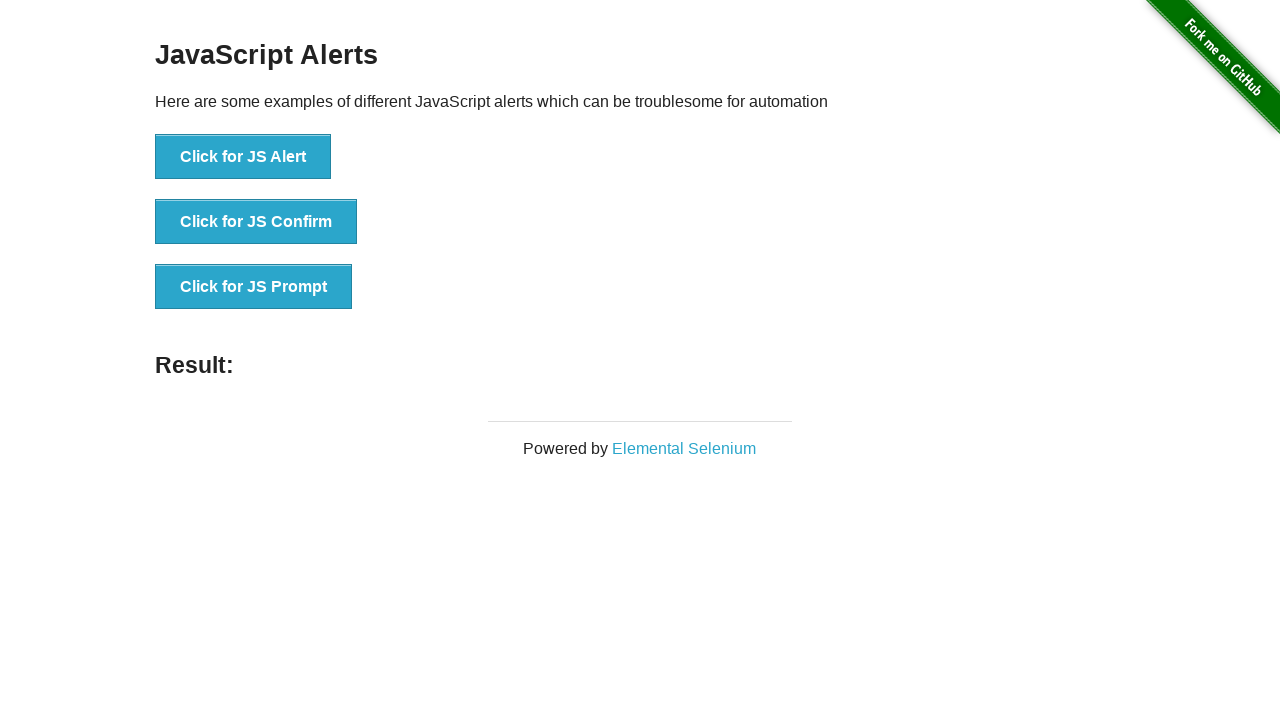

Clicked the JS Confirm button at (256, 222) on button[onclick*='jsConfirm']
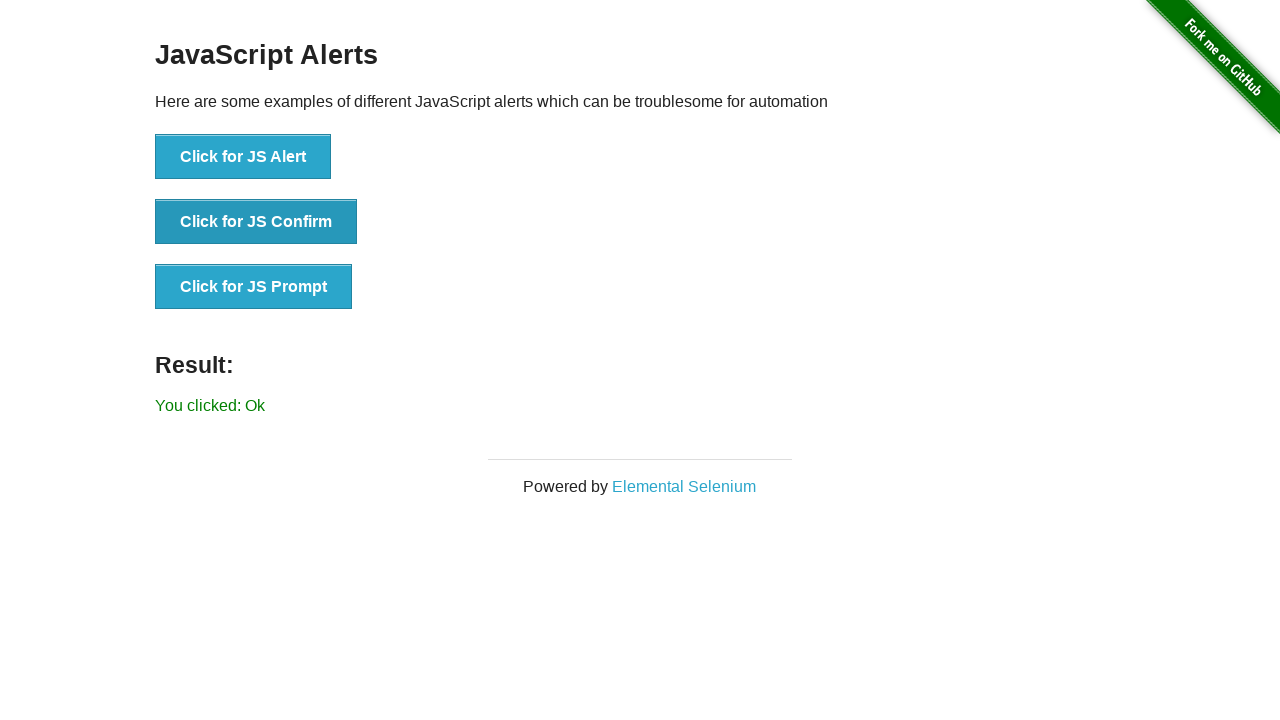

Confirmation dialog accepted and result message displayed
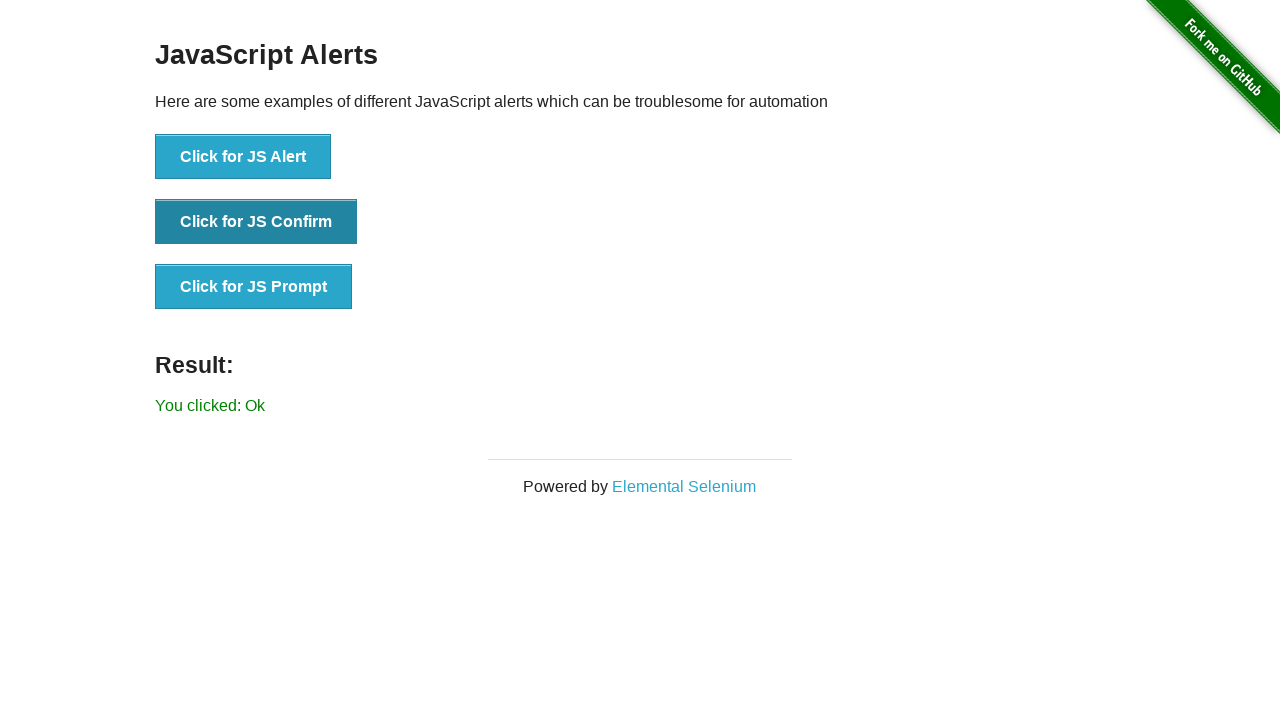

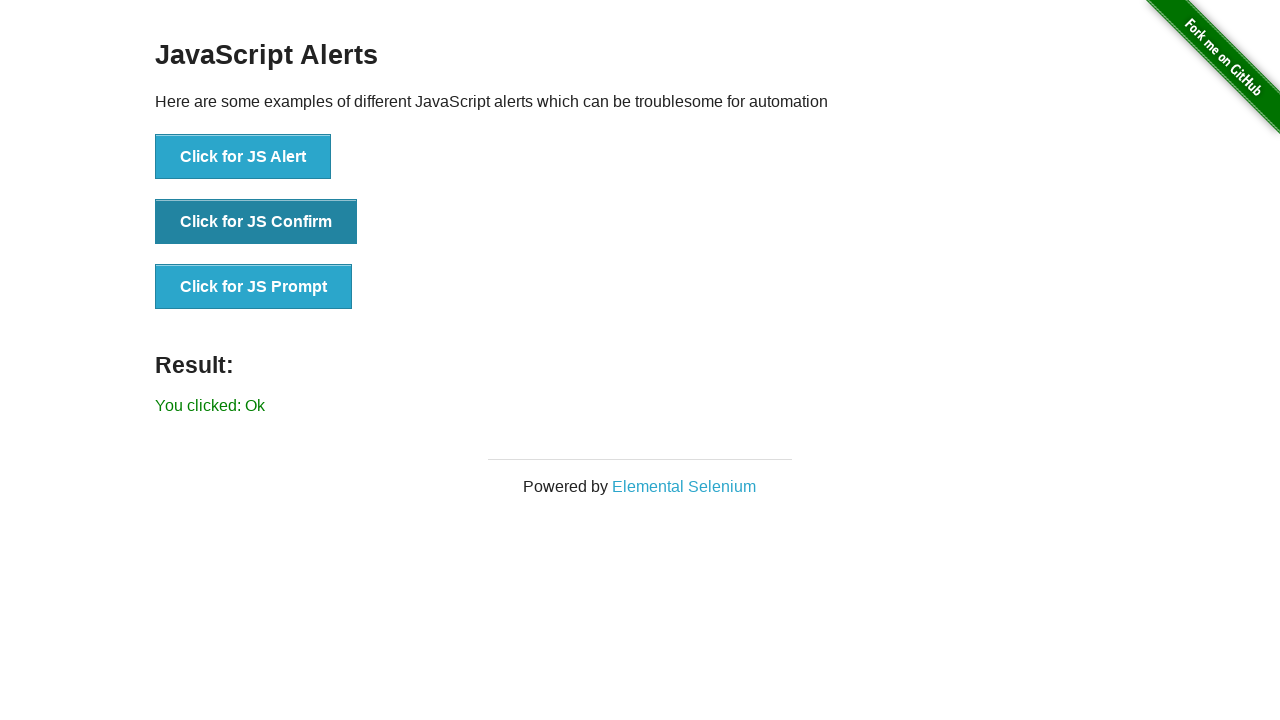